Tests that the complete all checkbox updates its state when individual items are completed or cleared

Starting URL: https://demo.playwright.dev/todomvc

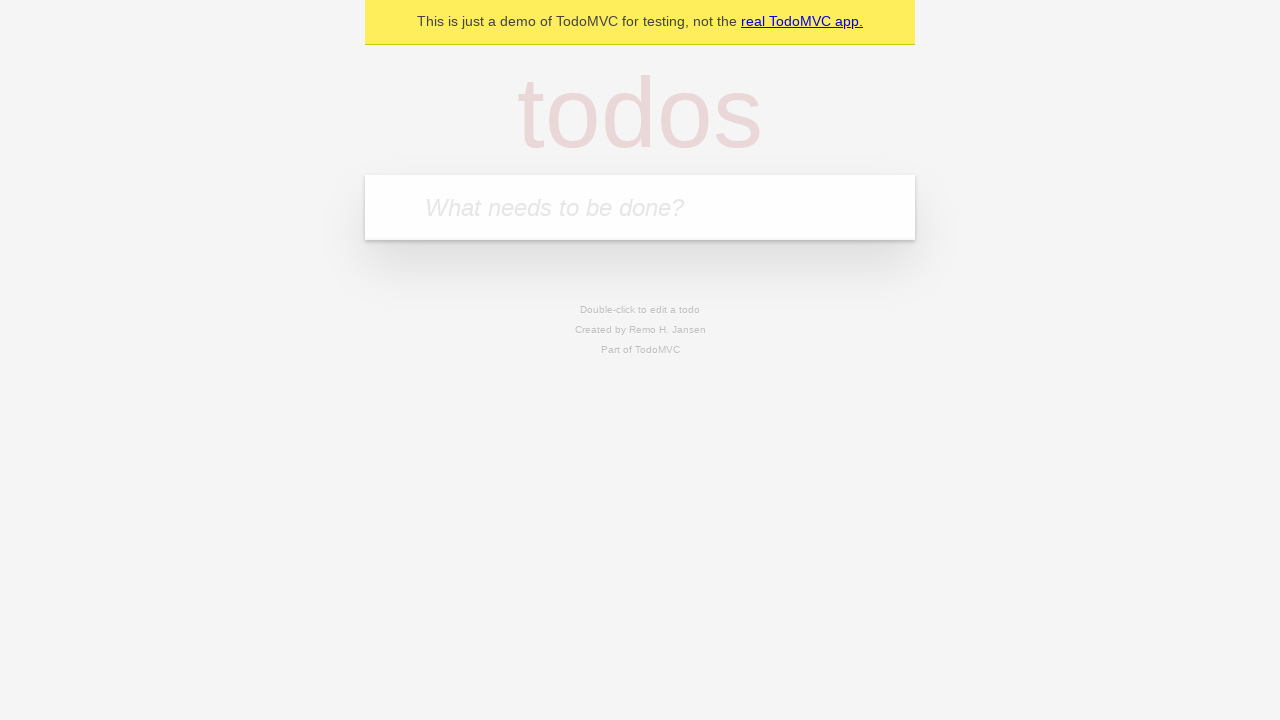

Filled todo input with 'buy some cheese' on internal:attr=[placeholder="What needs to be done?"i]
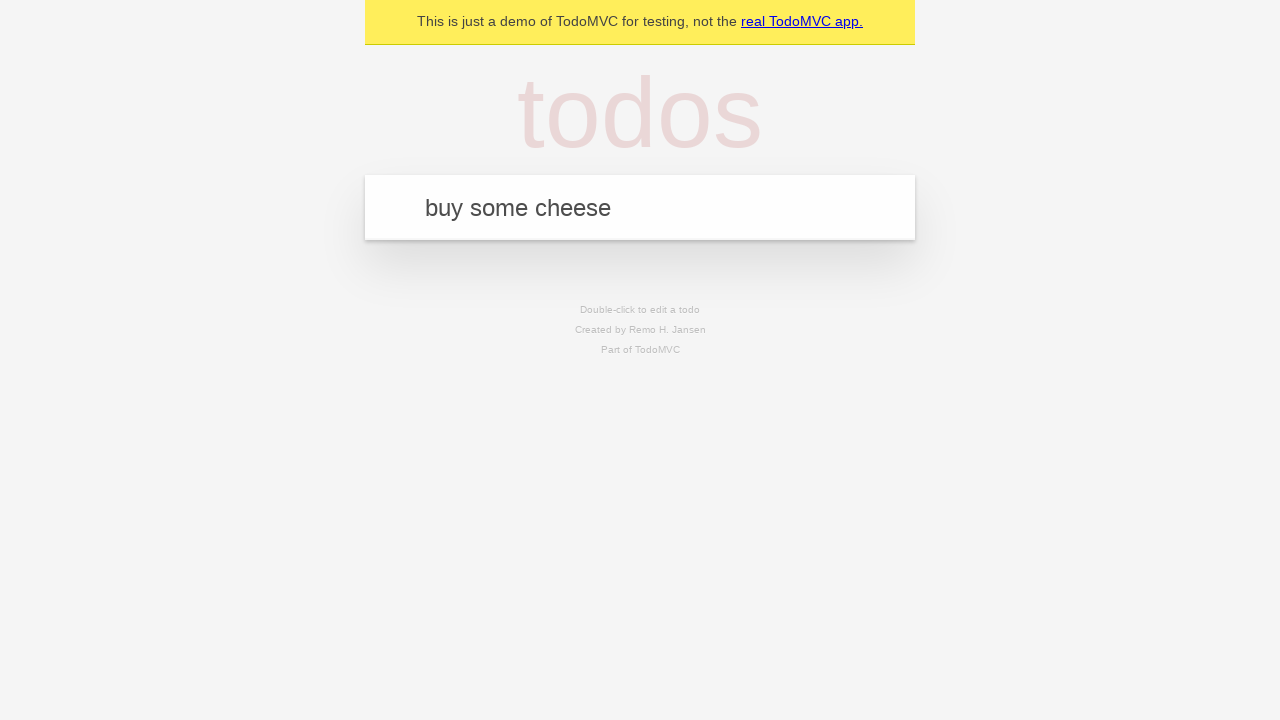

Pressed Enter to create first todo on internal:attr=[placeholder="What needs to be done?"i]
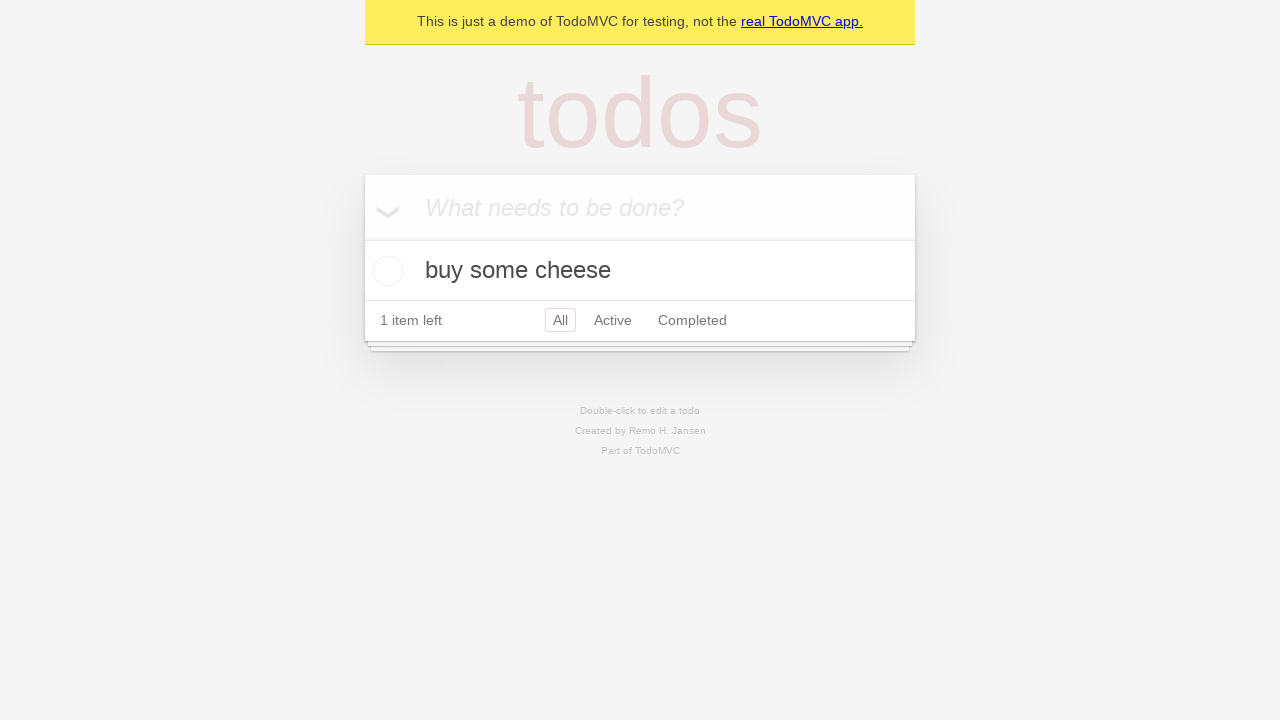

Filled todo input with 'feed the cat' on internal:attr=[placeholder="What needs to be done?"i]
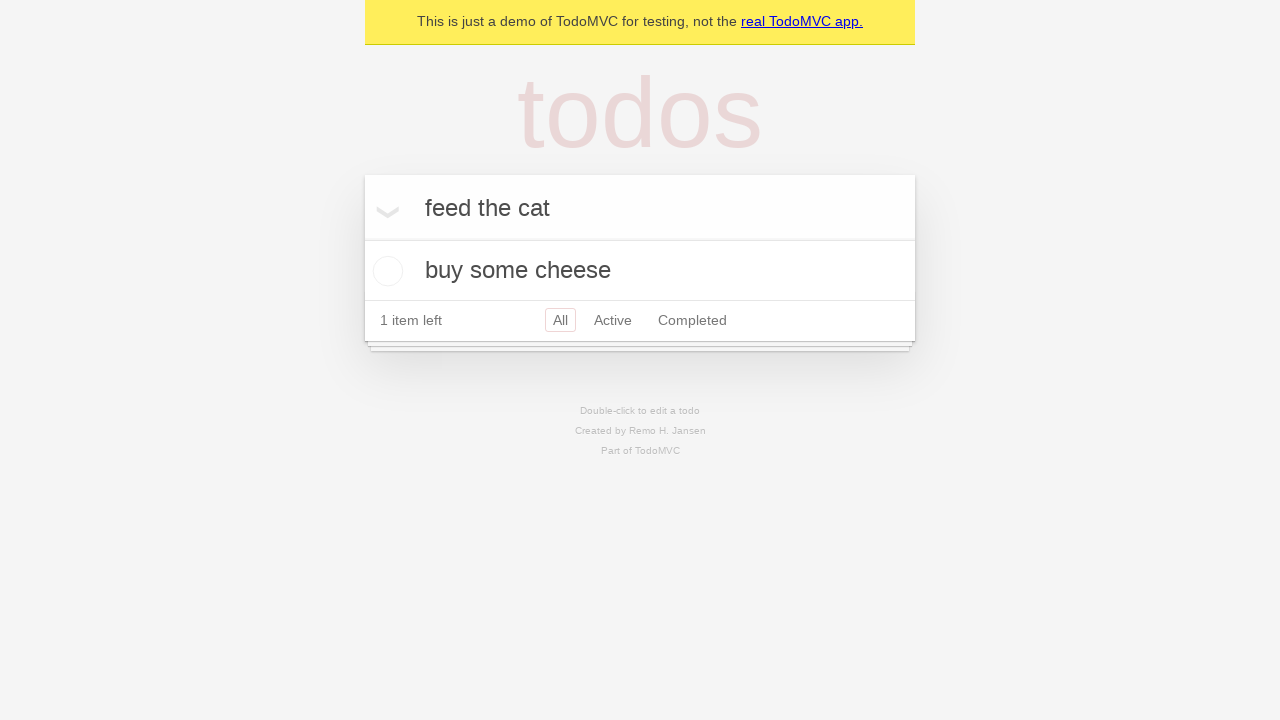

Pressed Enter to create second todo on internal:attr=[placeholder="What needs to be done?"i]
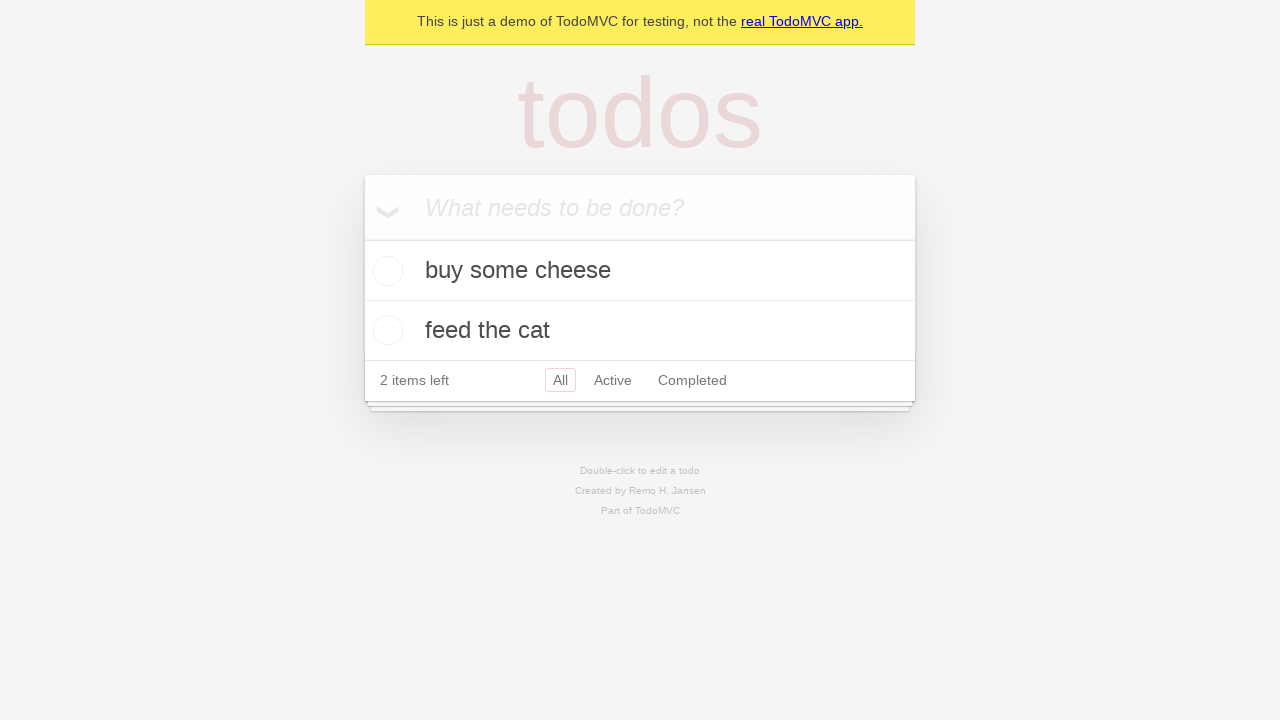

Filled todo input with 'book a doctors appointment' on internal:attr=[placeholder="What needs to be done?"i]
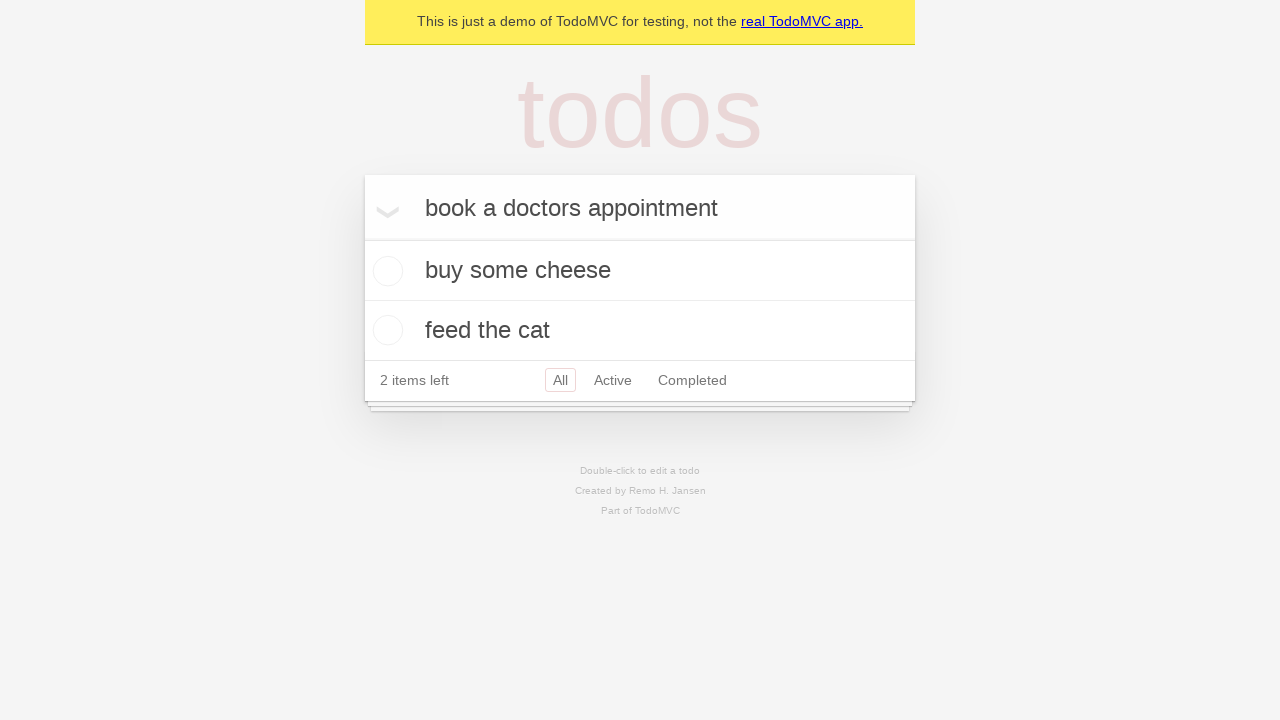

Pressed Enter to create third todo on internal:attr=[placeholder="What needs to be done?"i]
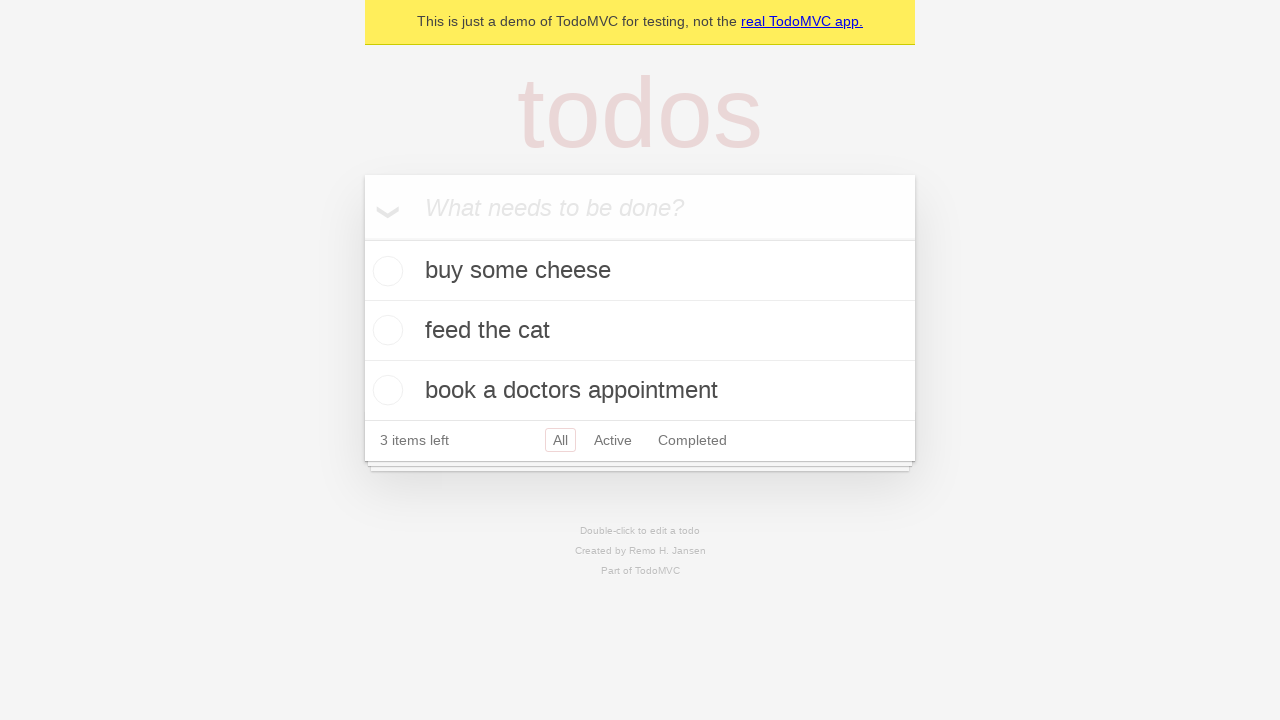

Waited for todo items to load
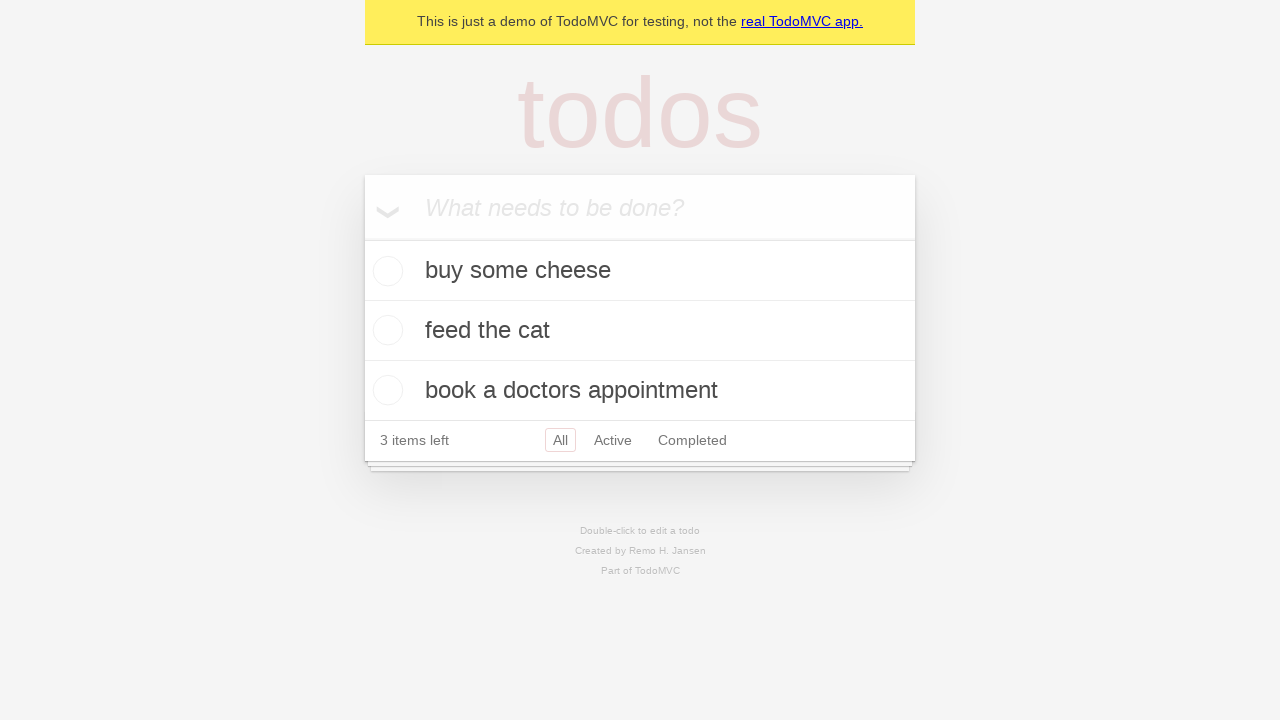

Checked 'Mark all as complete' checkbox at (362, 238) on internal:label="Mark all as complete"i
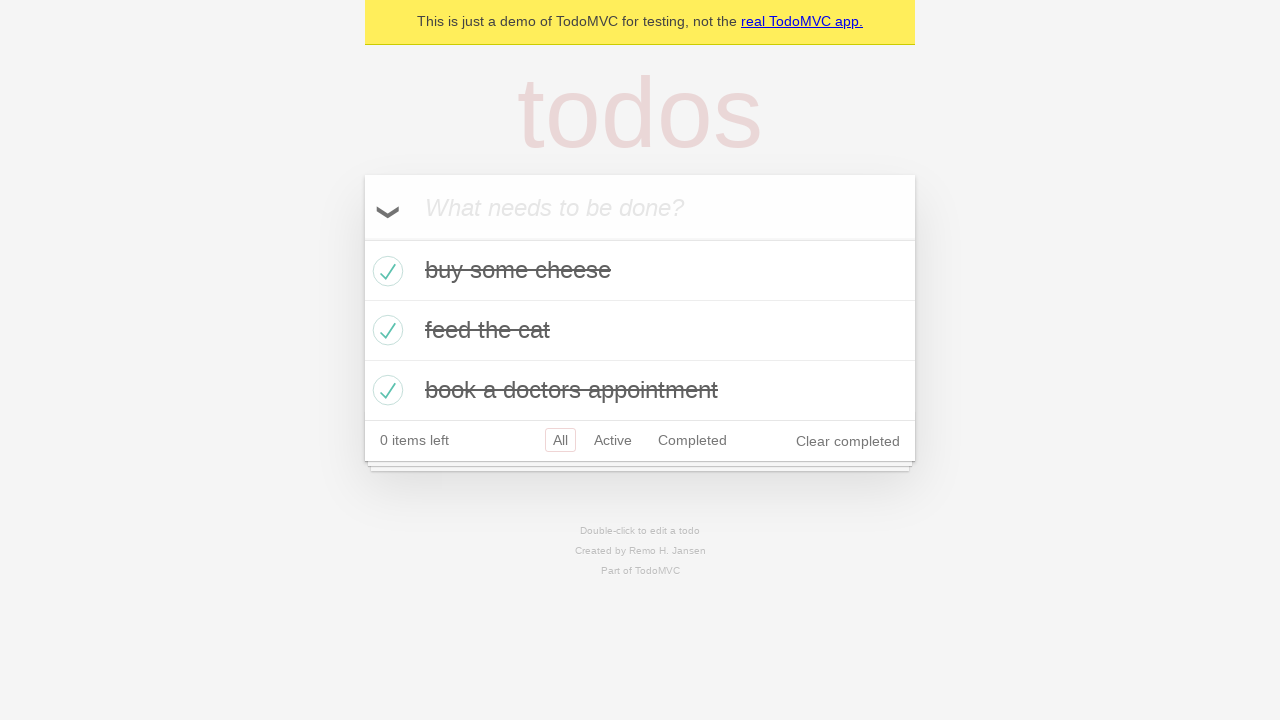

Unchecked first todo checkbox at (385, 271) on internal:testid=[data-testid="todo-item"s] >> nth=0 >> internal:role=checkbox
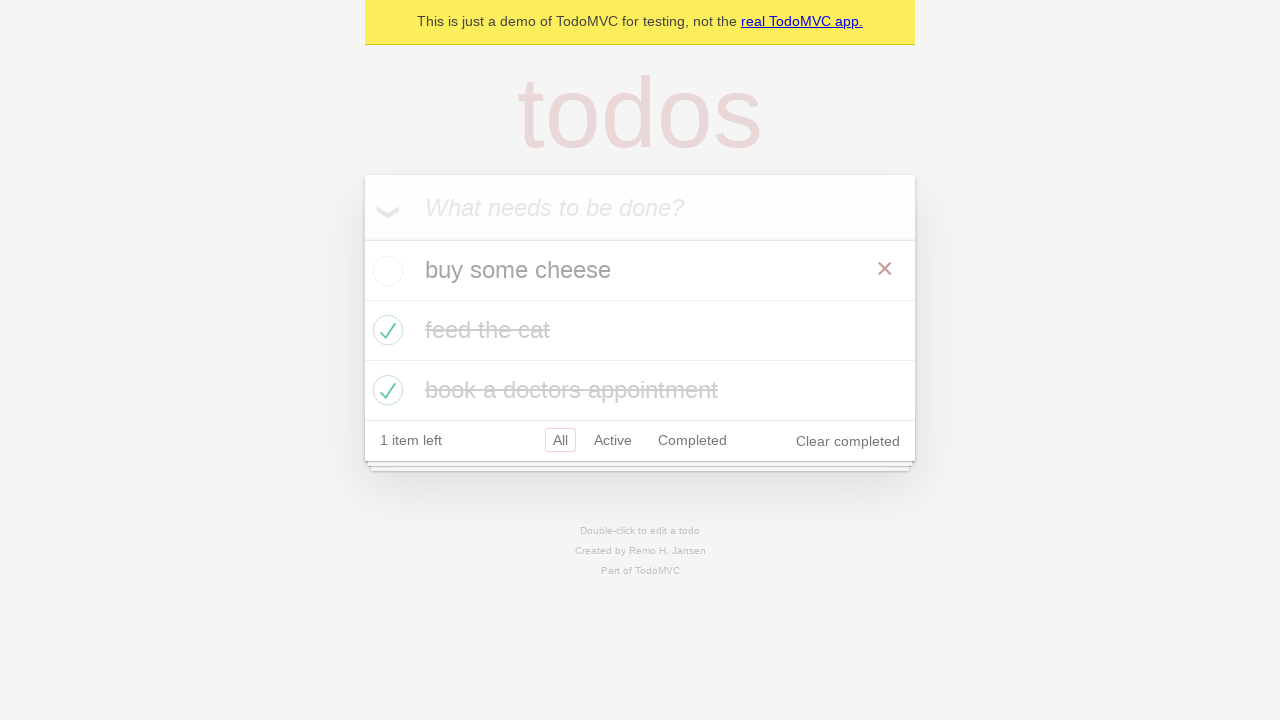

Checked first todo checkbox again at (385, 271) on internal:testid=[data-testid="todo-item"s] >> nth=0 >> internal:role=checkbox
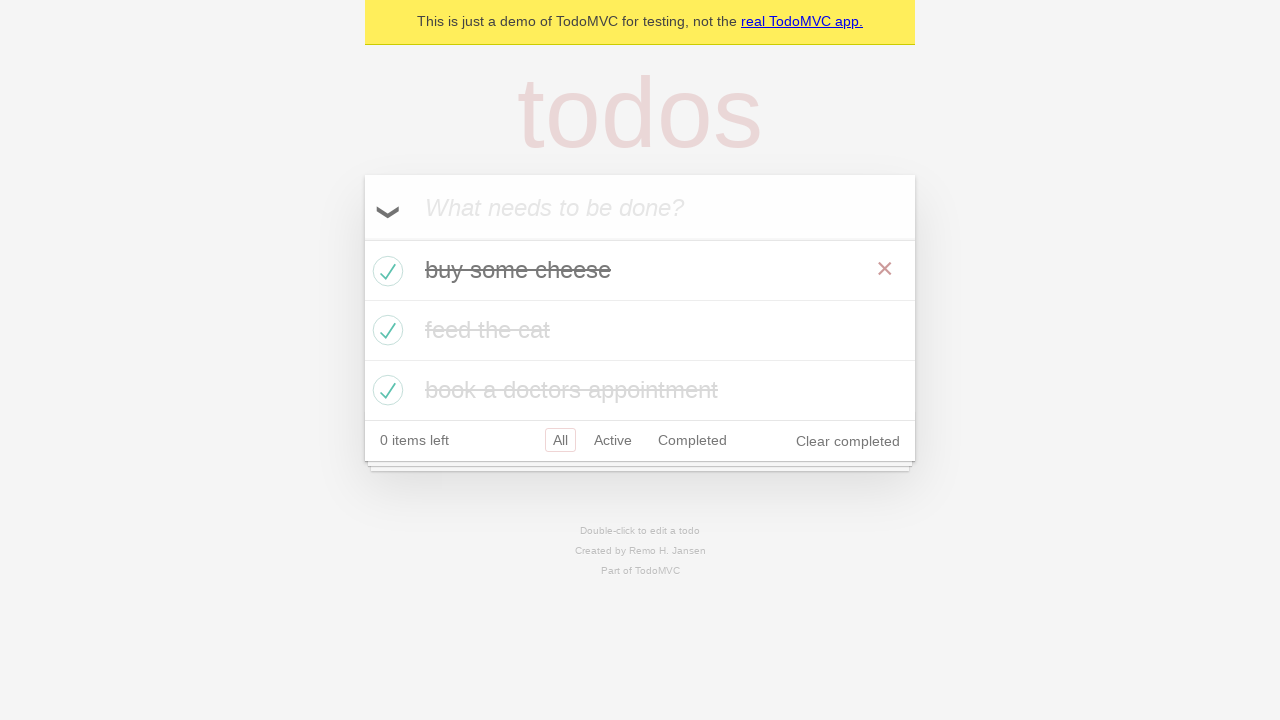

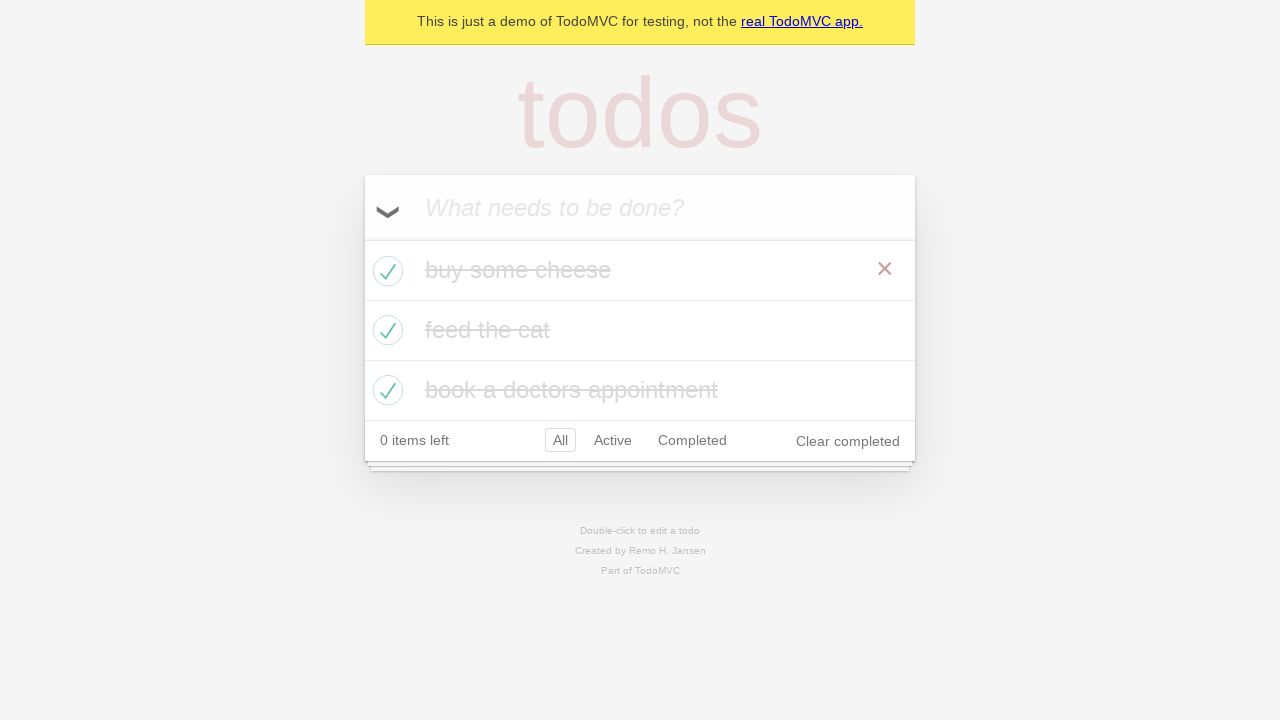